Tests a student registration form by filling all fields including name, email, gender, mobile number, date of birth, subjects, hobbies, file upload, address, state and city, then submits the form and verifies the entered values.

Starting URL: https://demoqa.com/automation-practice-form

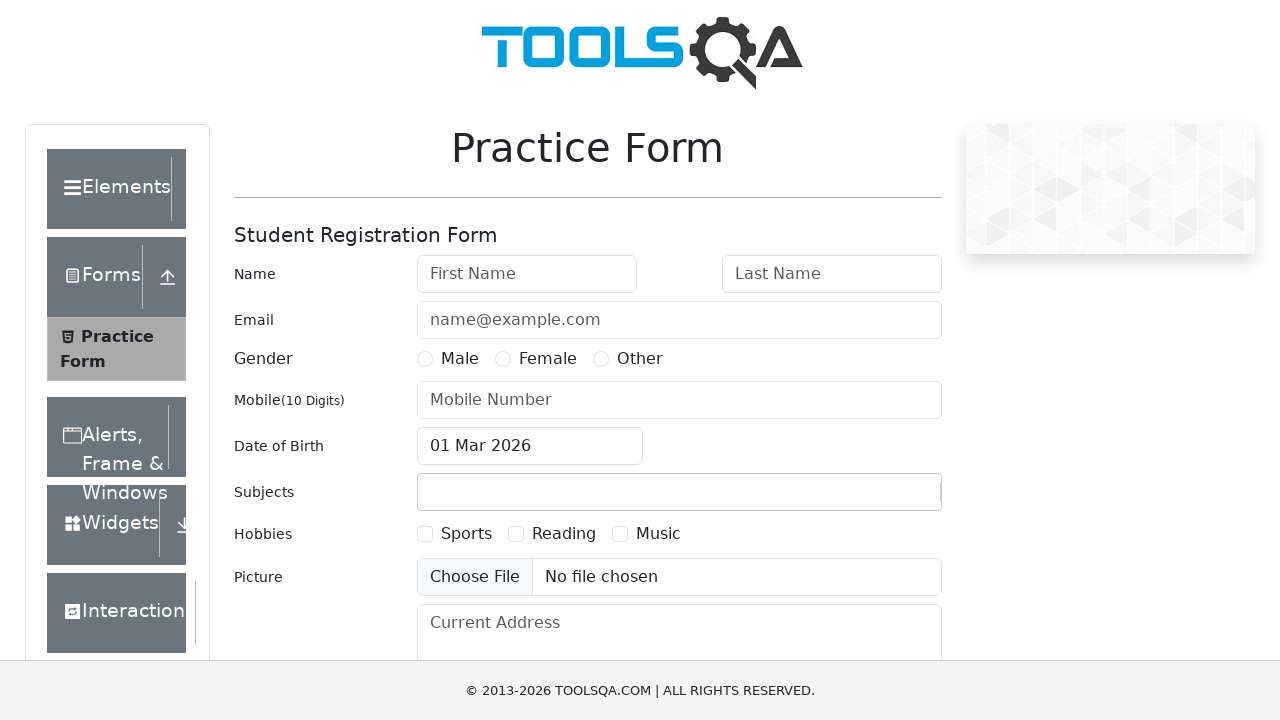

Waited for form header to be visible
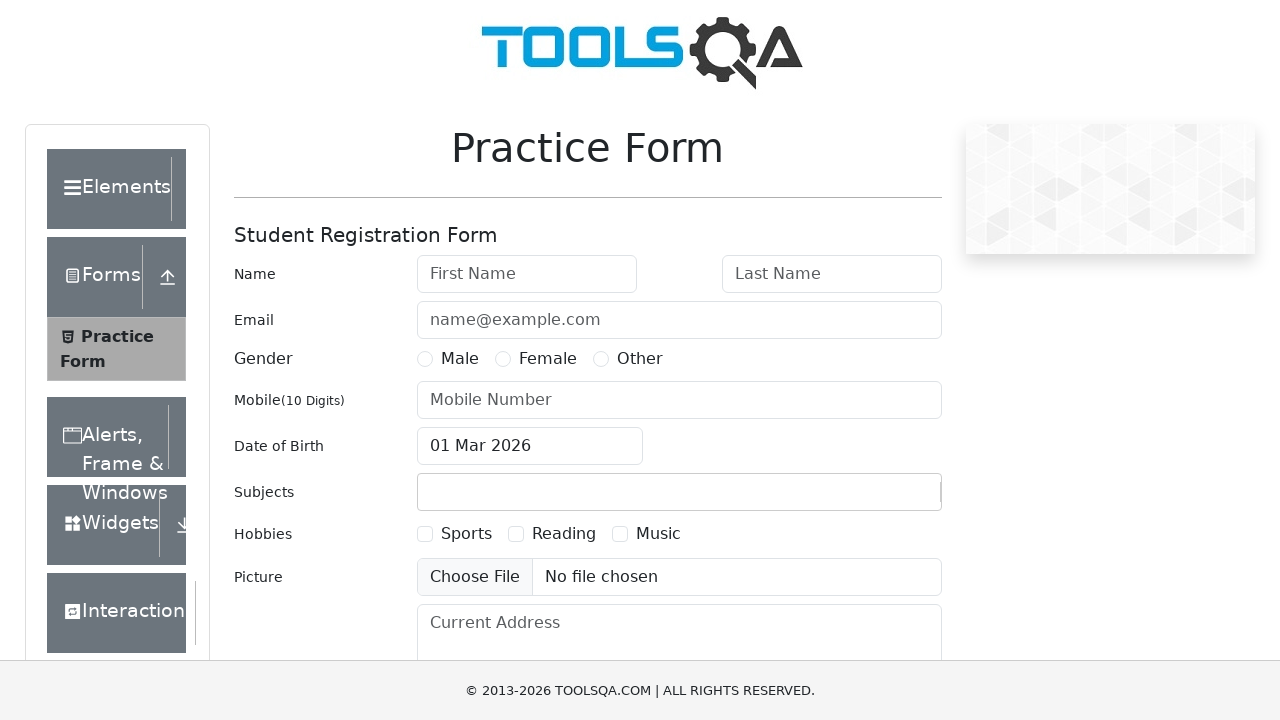

Filled first name field with 'Tom' on #firstName
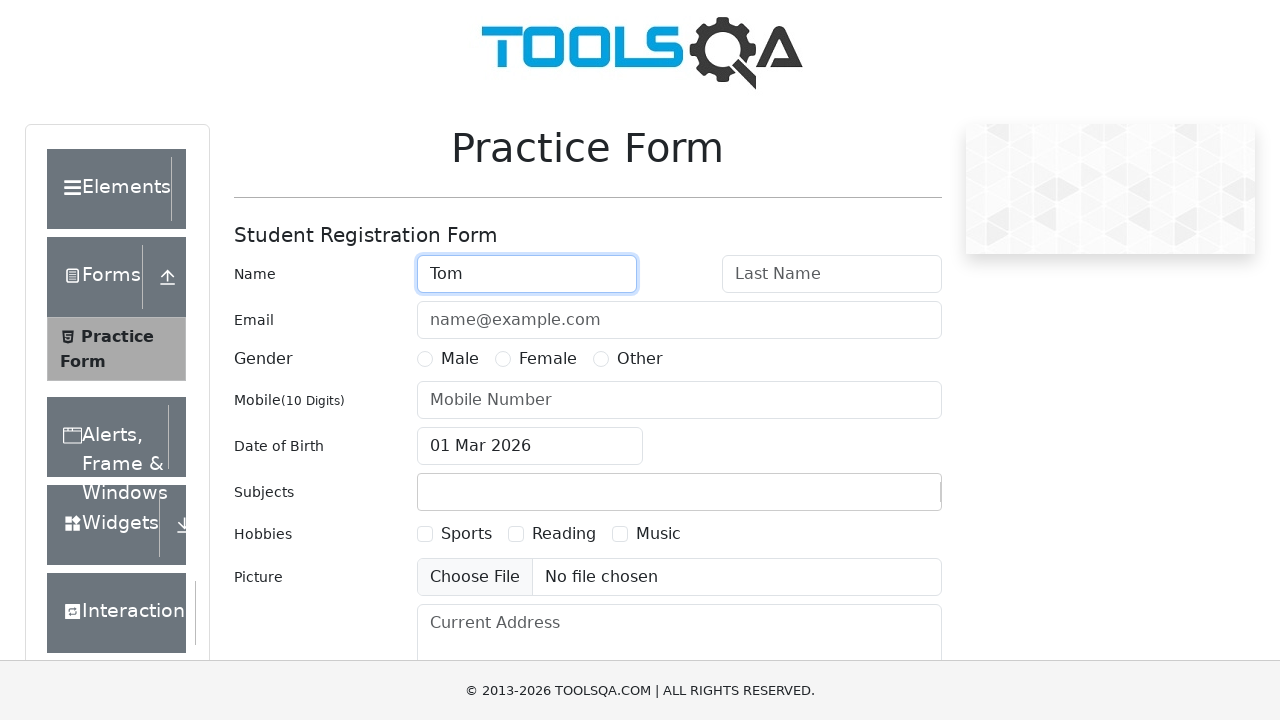

Filled last name field with 'Sawyer' on #lastName
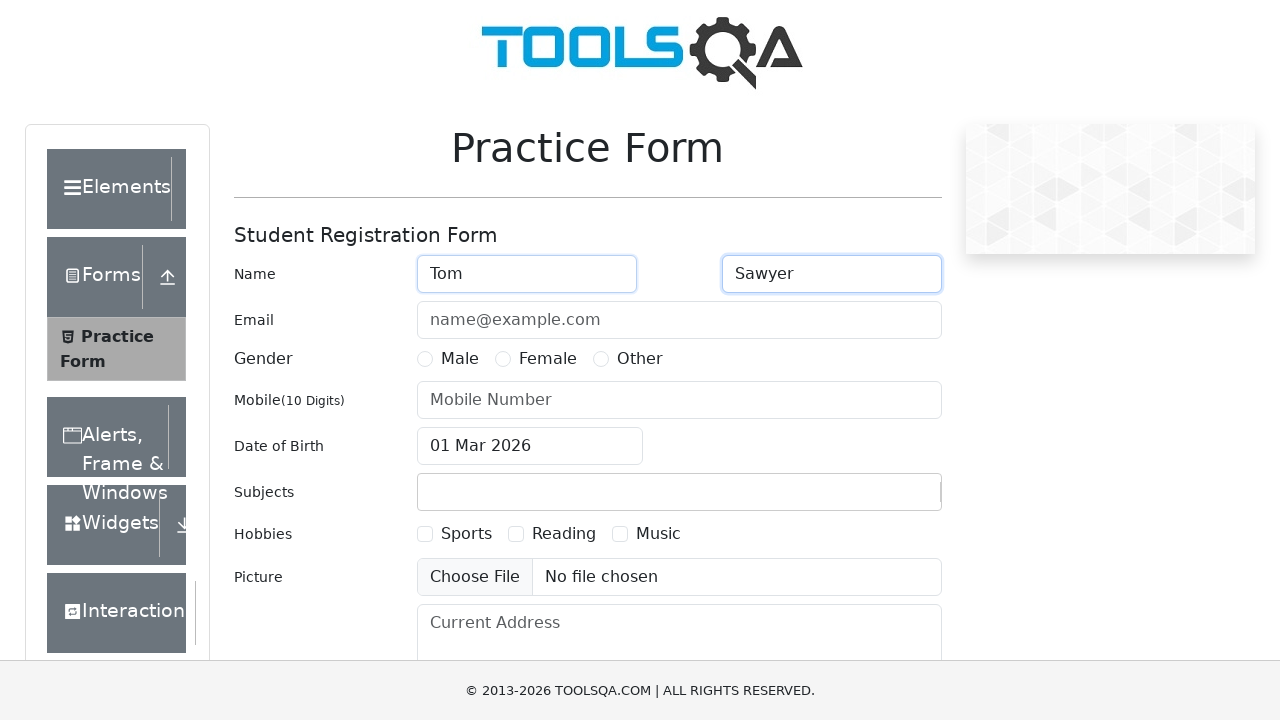

Filled email field with 'tsawyer@email.com' on #userEmail
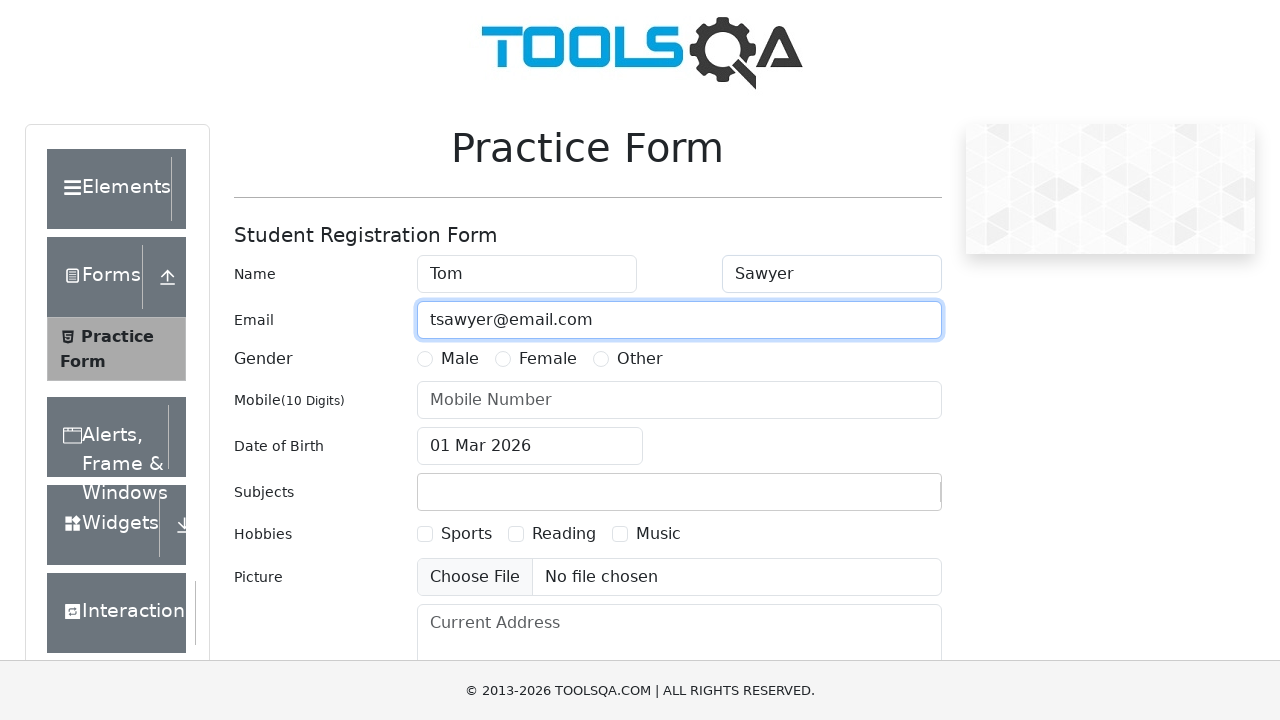

Selected 'Other' gender option at (640, 359) on label[for='gender-radio-3']
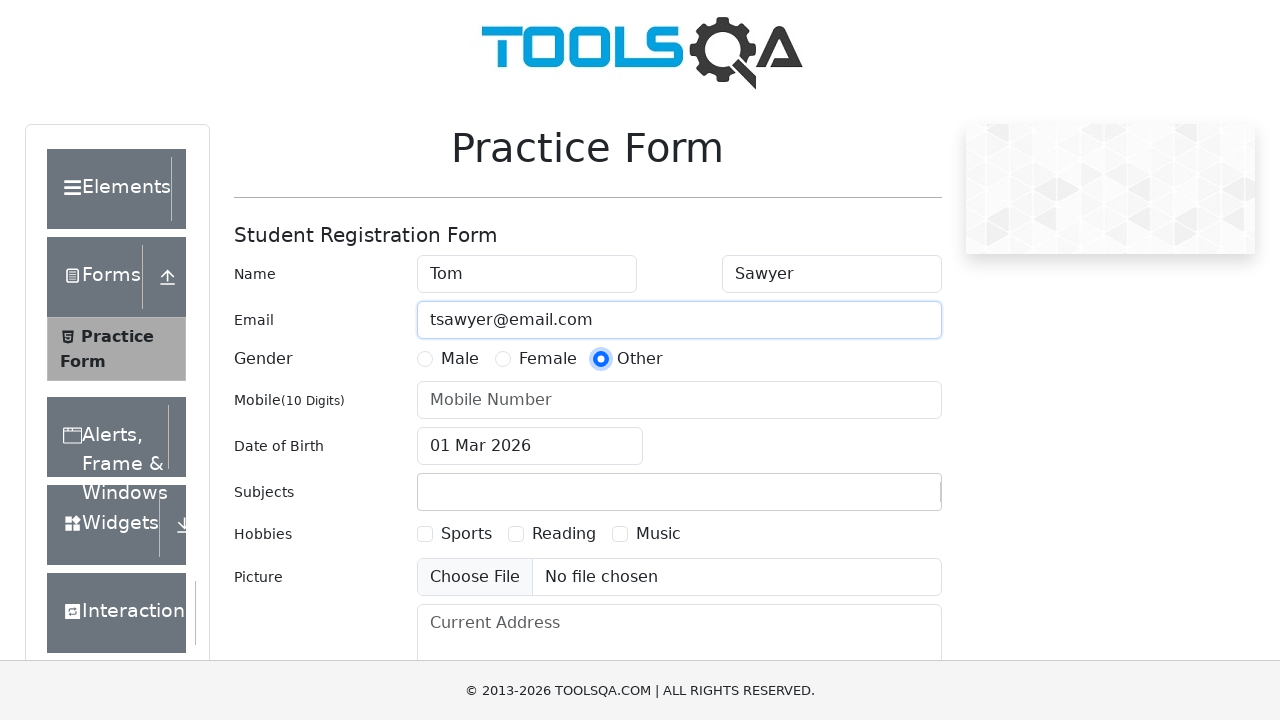

Filled mobile number field with '8987654322' on #userNumber
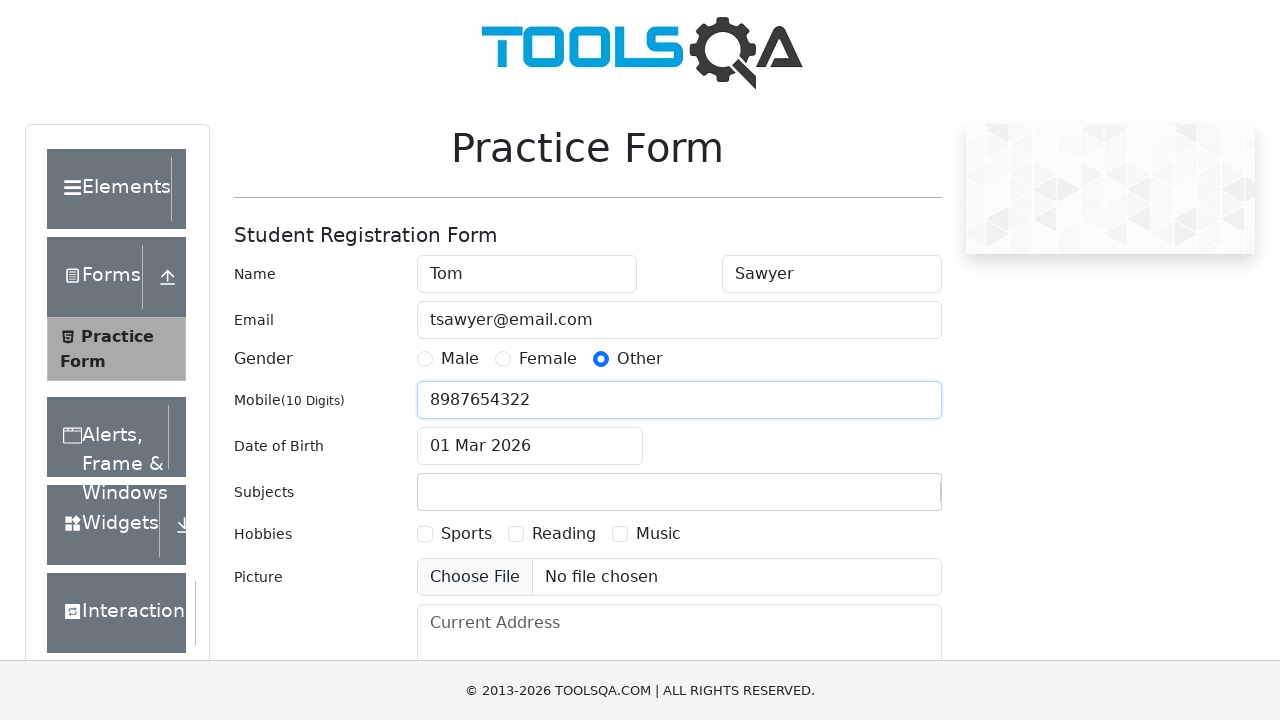

Clicked date of birth input field at (530, 446) on #dateOfBirthInput
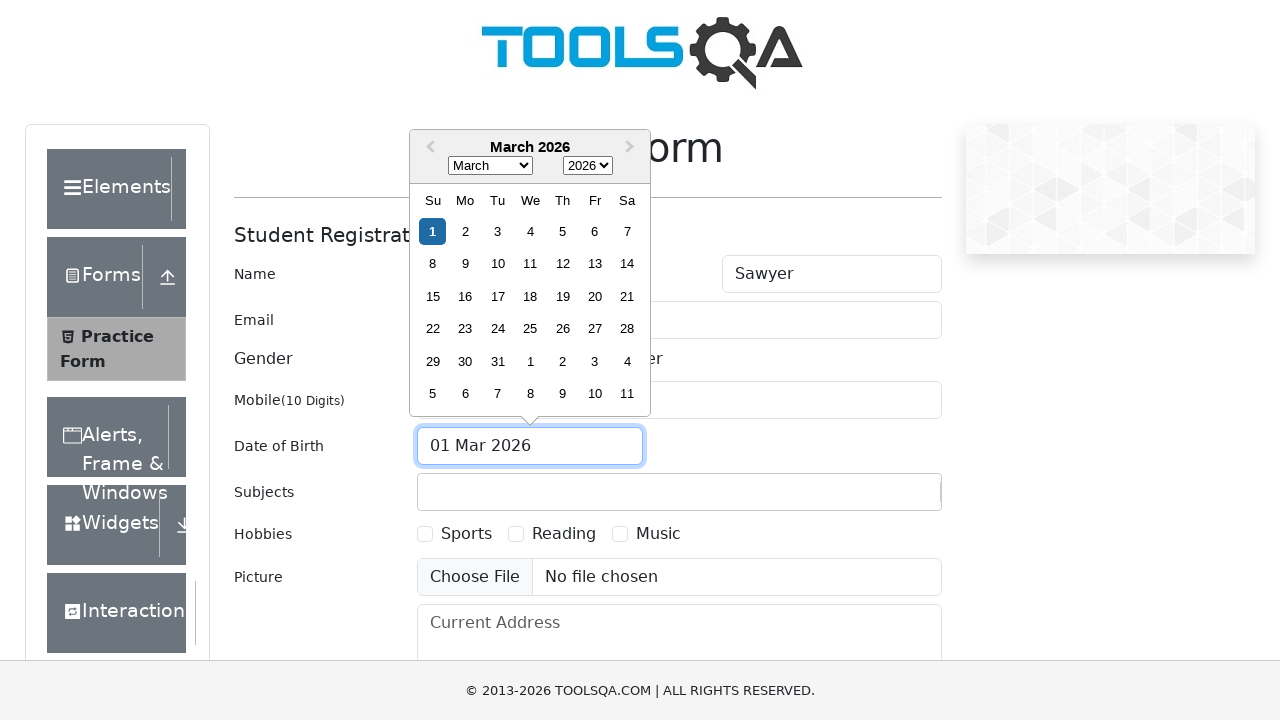

Selected May as the birth month on .react-datepicker__month-select
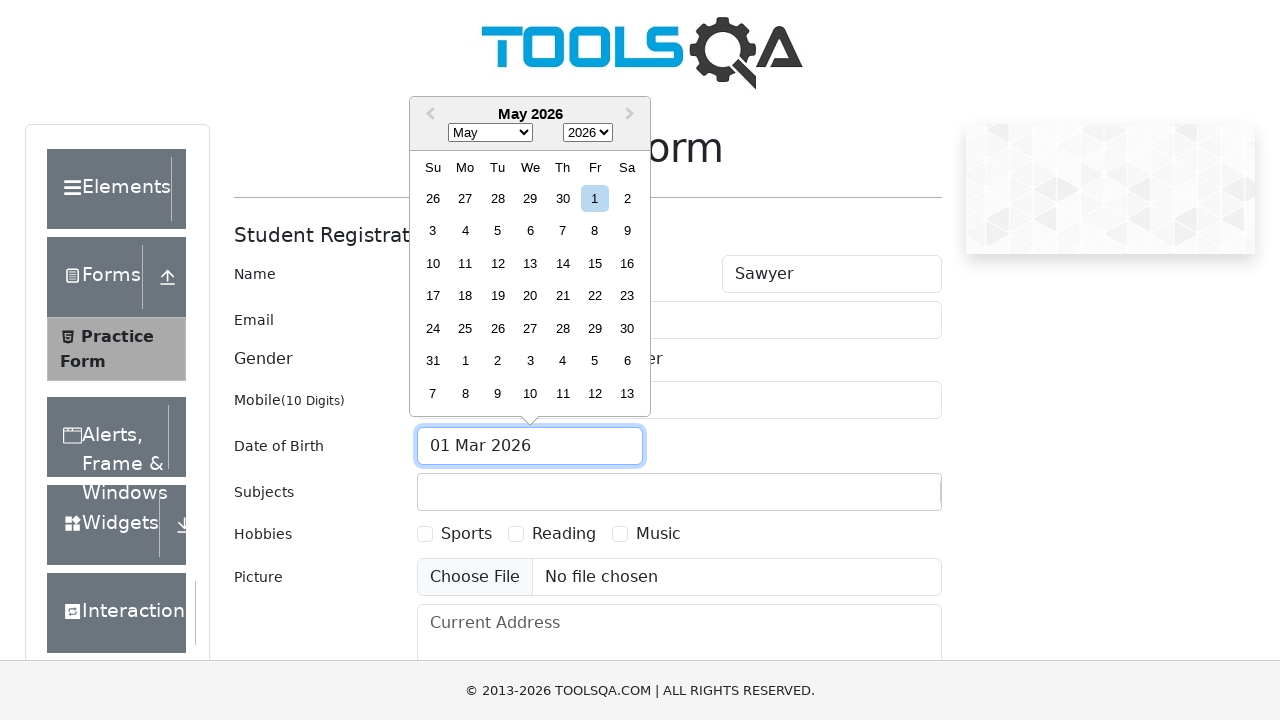

Selected 1981 as the birth year on .react-datepicker__year-select
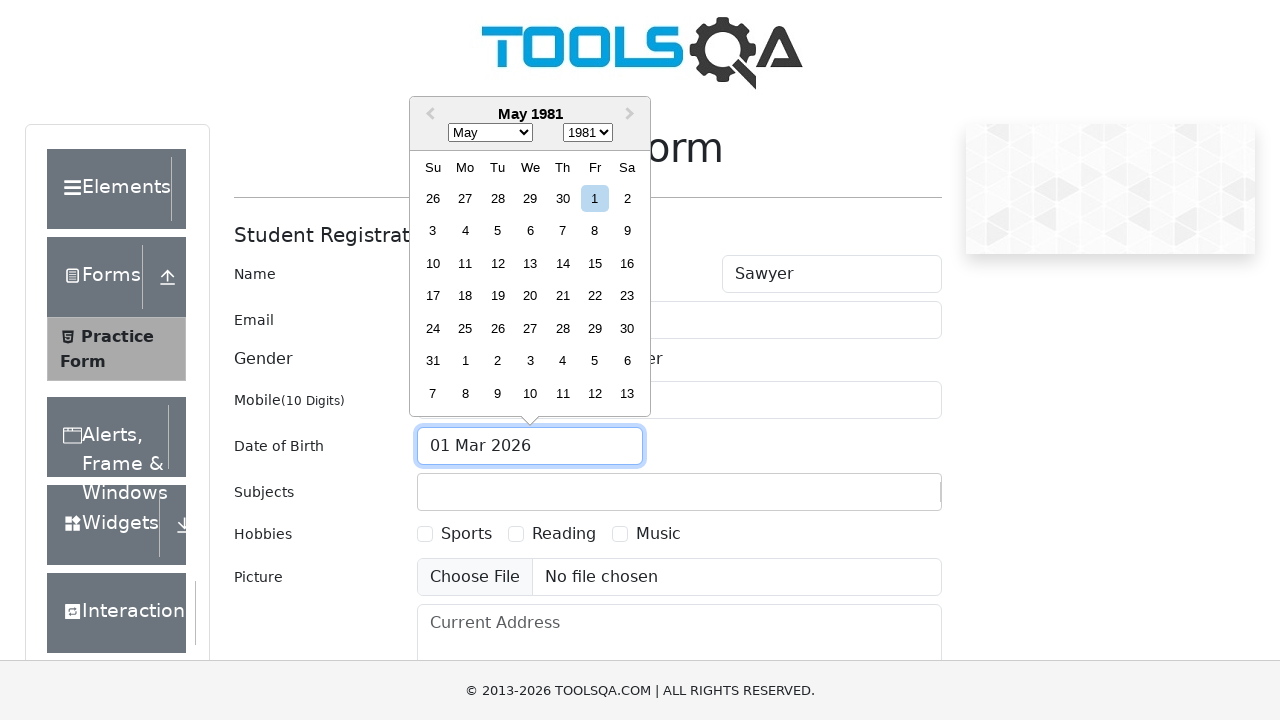

Selected day 11 for date of birth at (465, 263) on .react-datepicker__day--011:not(.react-datepicker__day--outside-month)
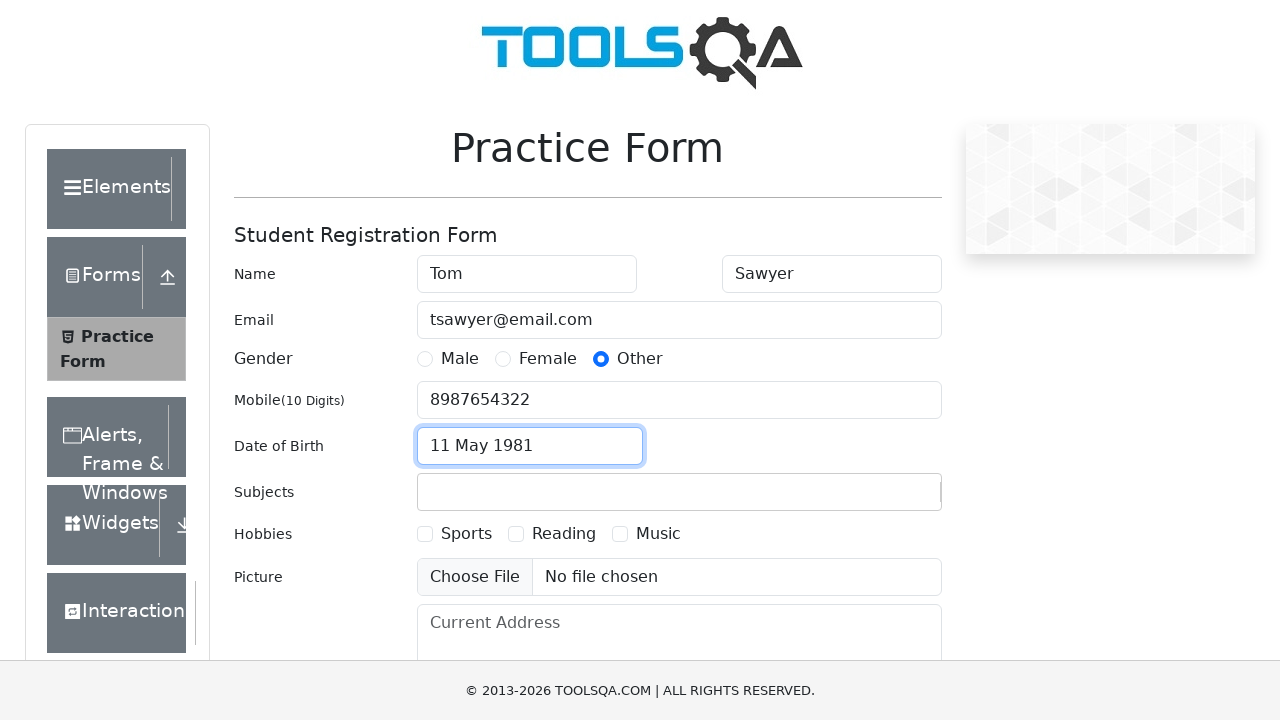

Filled subjects input with 'Hindi' on #subjectsInput
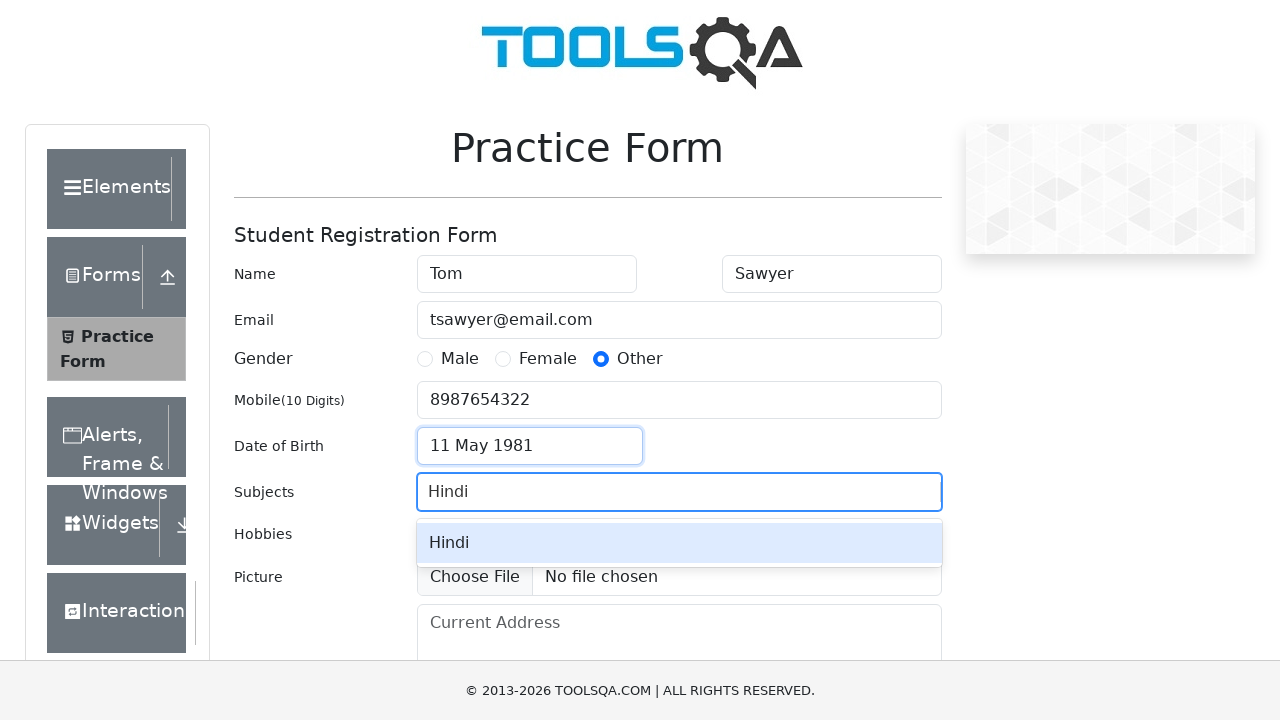

Pressed Enter to add Hindi as a subject on #subjectsInput
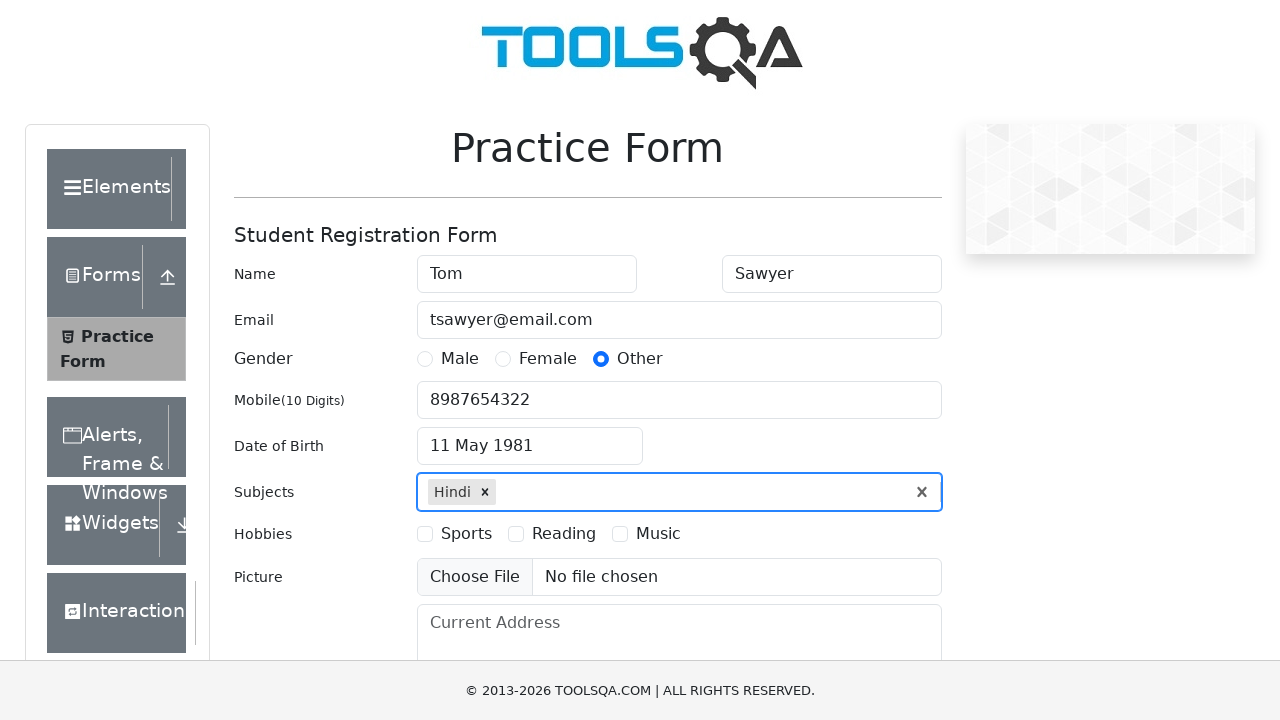

Filled subjects input with 'English' on #subjectsInput
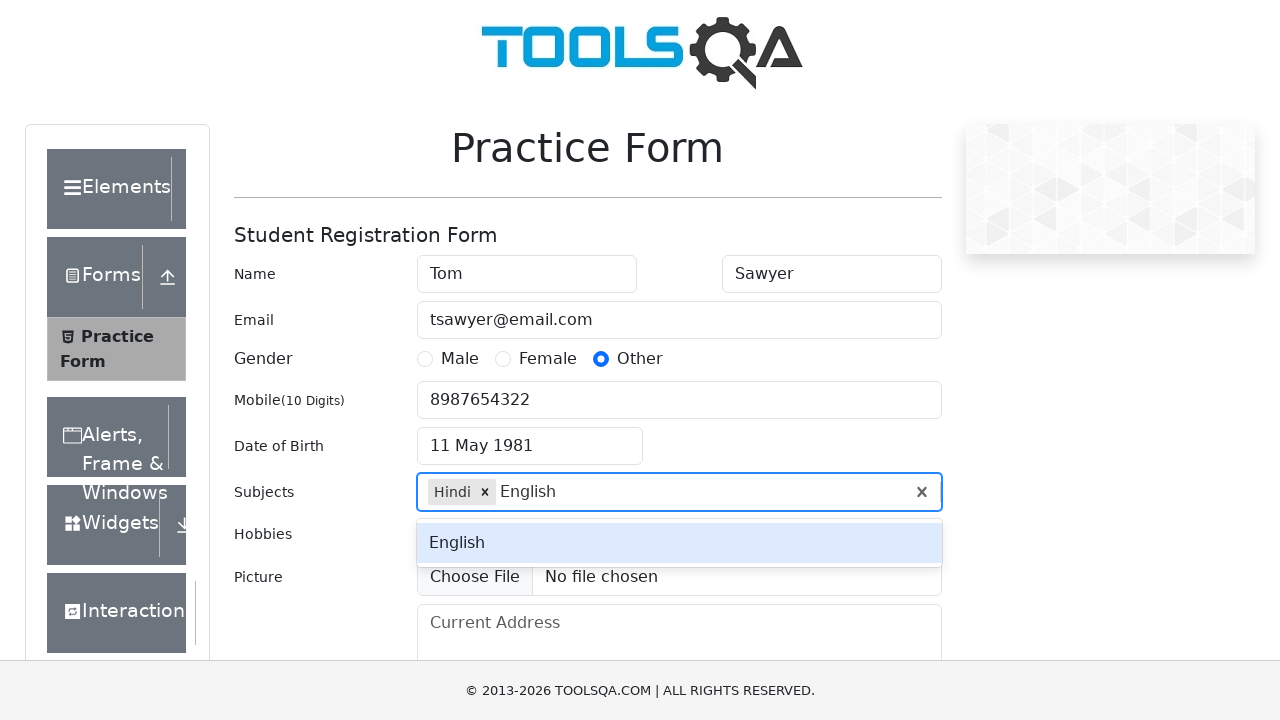

Pressed Enter to add English as a subject on #subjectsInput
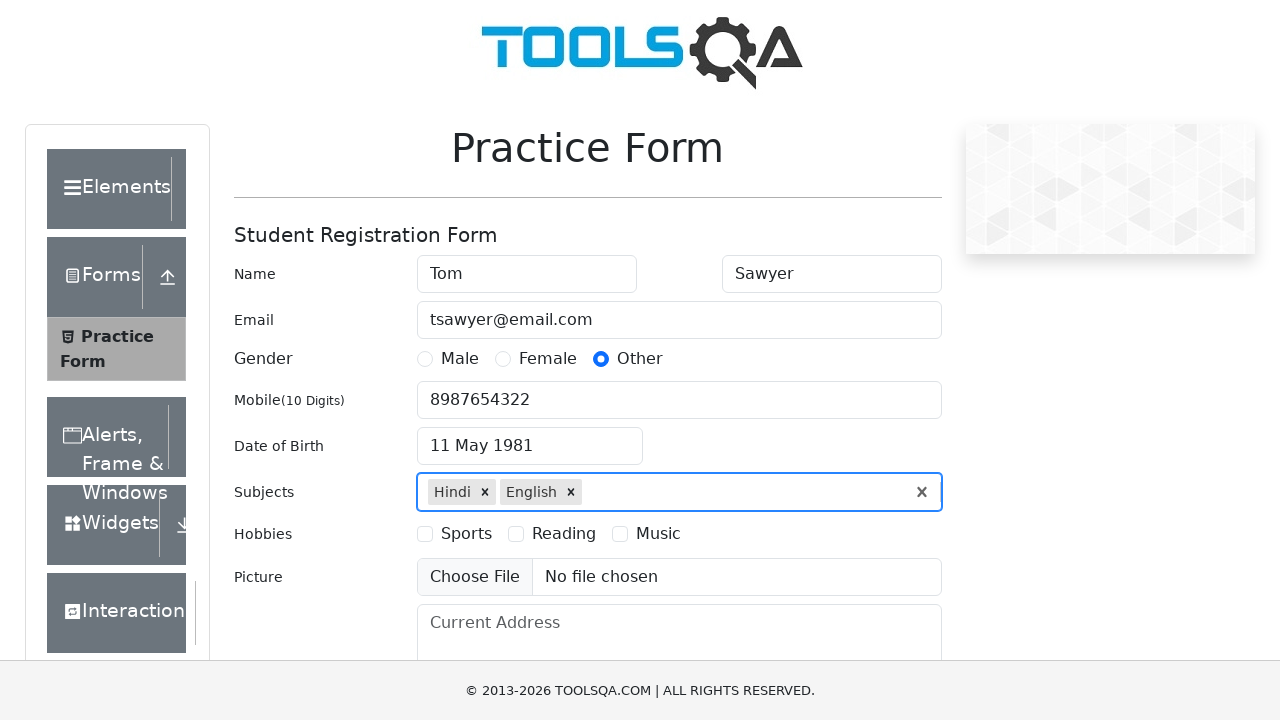

Selected 'Reading' hobby checkbox at (564, 534) on label[for='hobbies-checkbox-2']
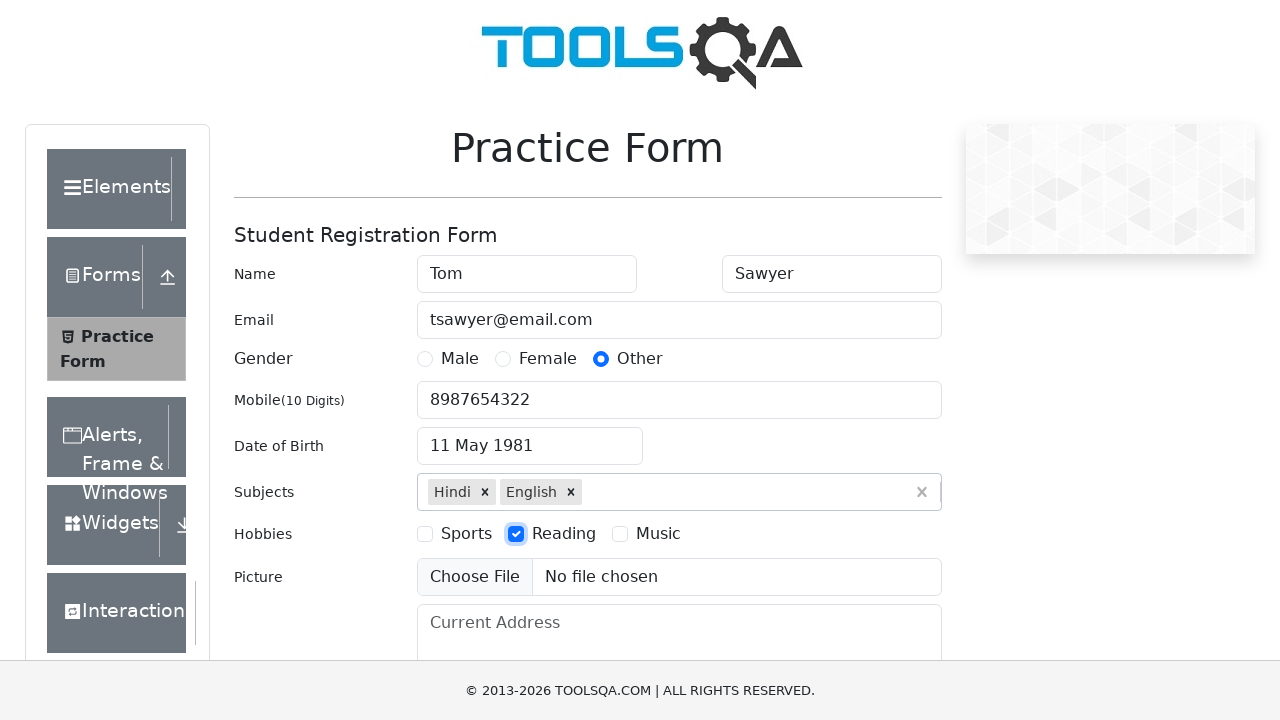

Selected 'Music' hobby checkbox at (658, 534) on label[for='hobbies-checkbox-3']
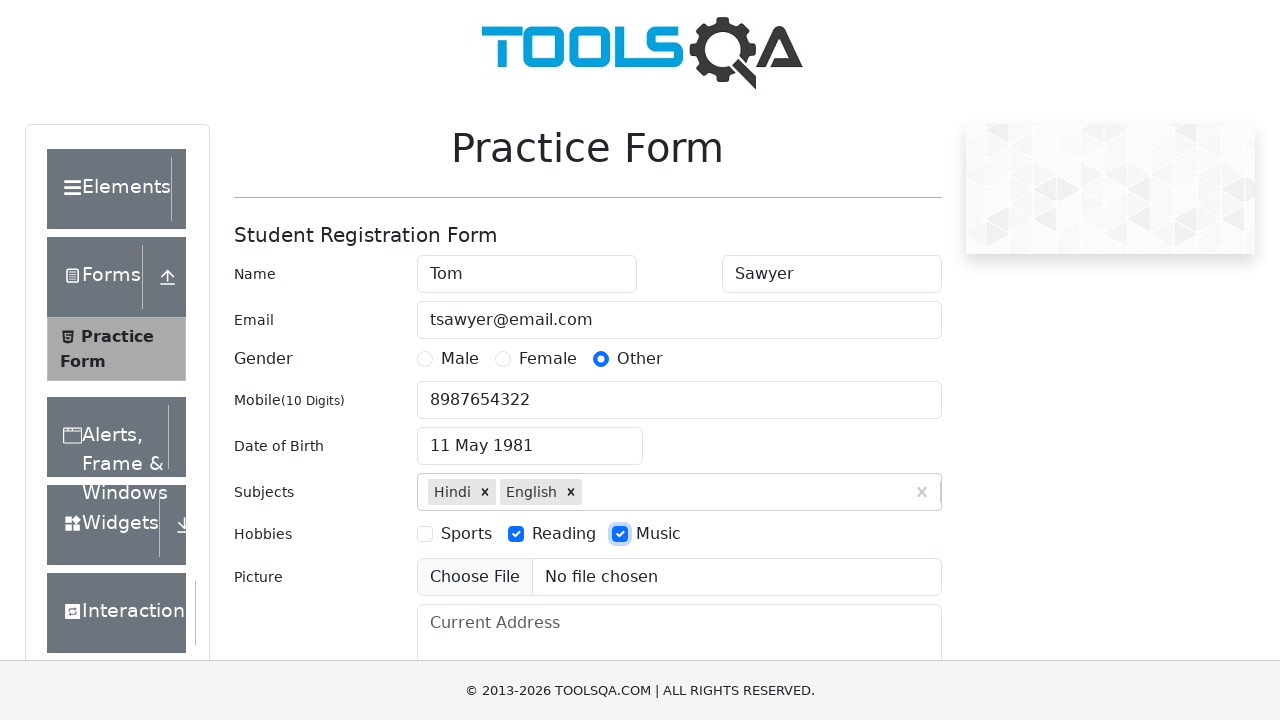

Filled current address field with complete address on #currentAddress
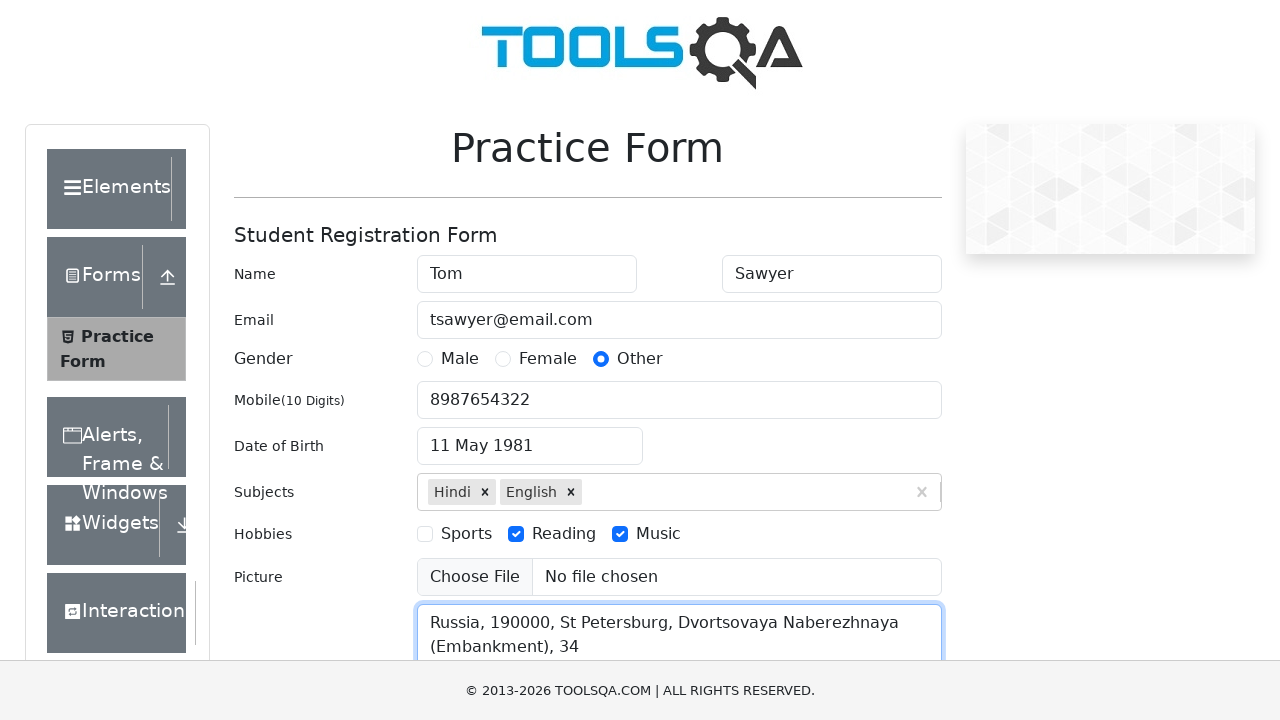

Clicked state dropdown to open it at (527, 437) on #state
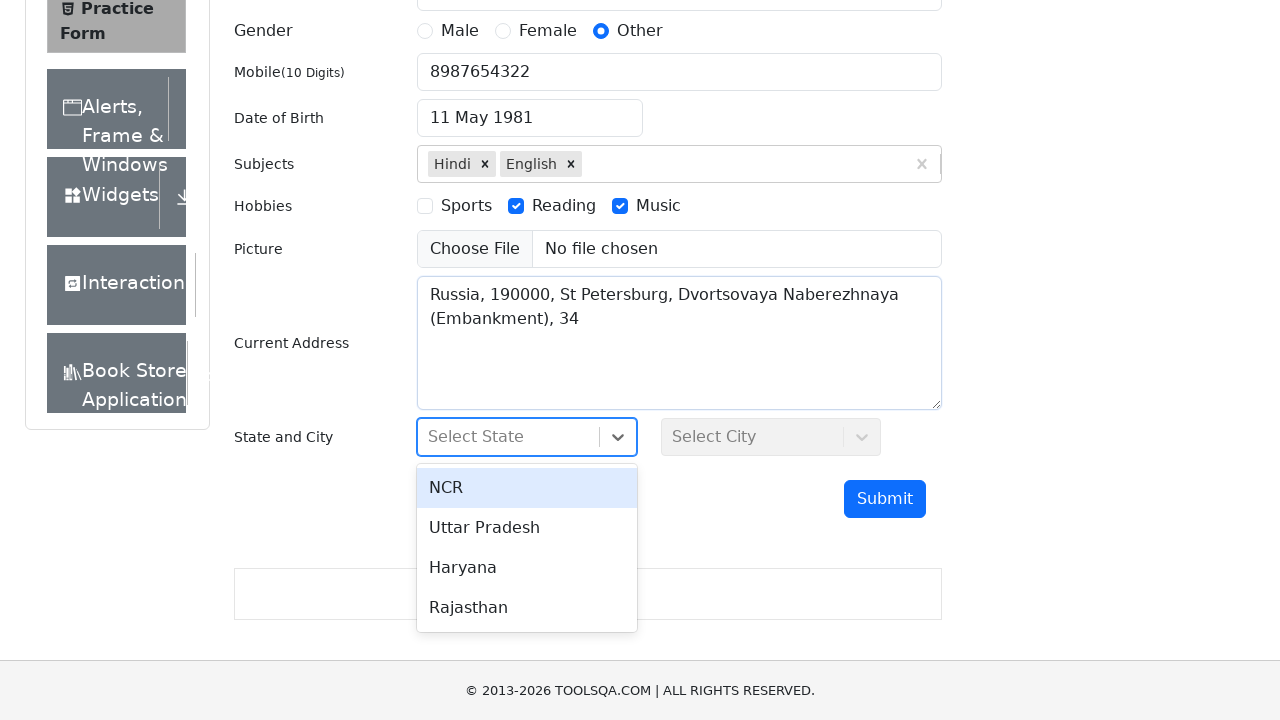

Selected 'Haryana' as the state at (527, 568) on text=Haryana
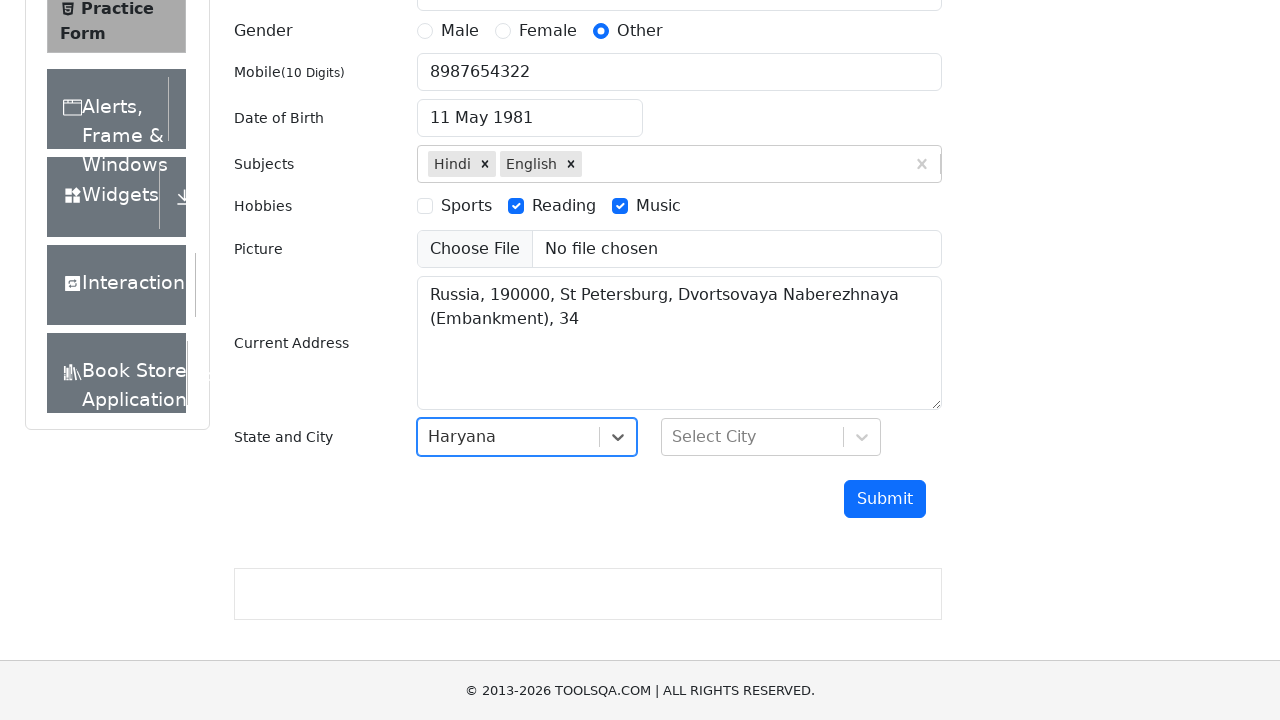

Clicked city dropdown to open it at (771, 437) on #city
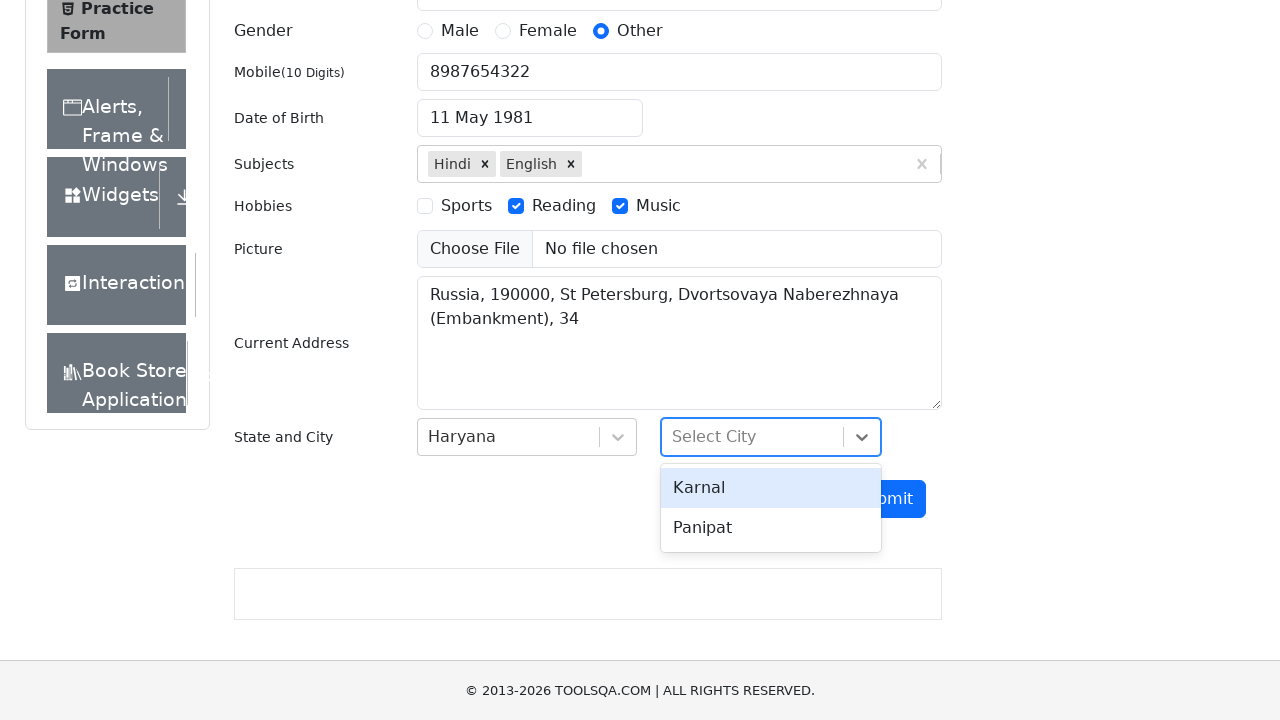

Selected 'Panipat' as the city at (771, 528) on text=Panipat
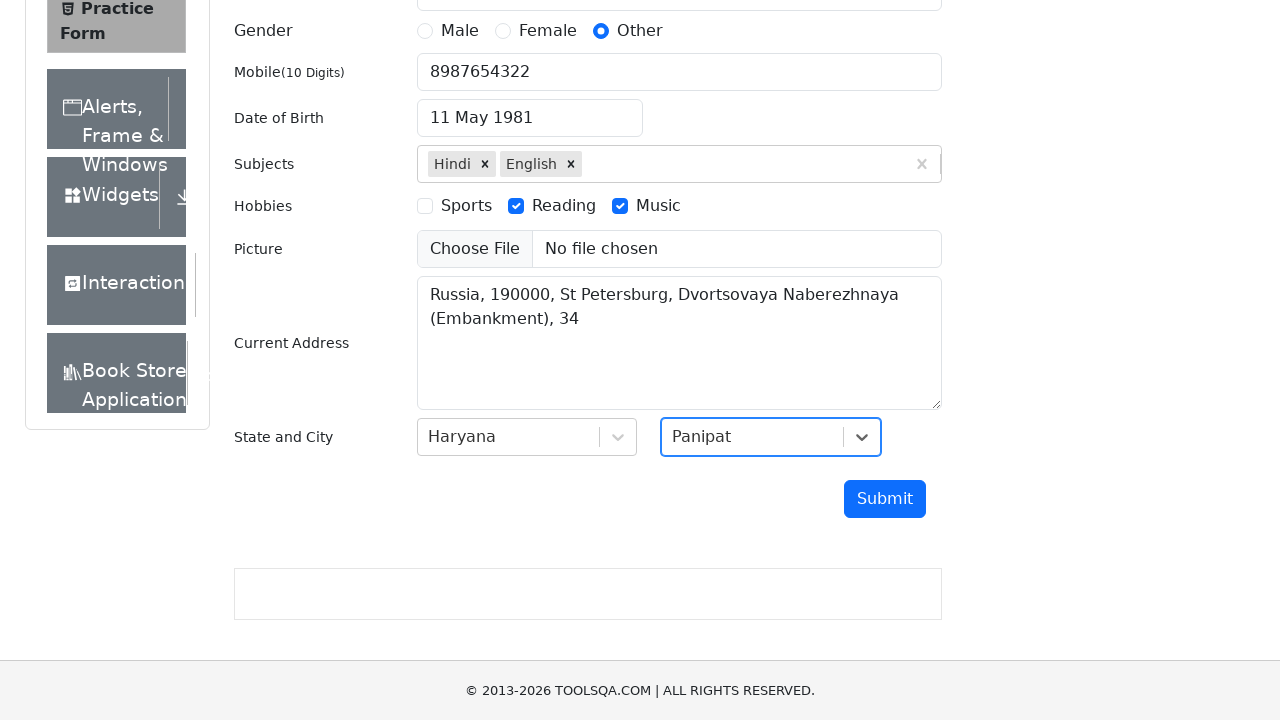

Clicked submit button to submit the form at (885, 499) on #submit
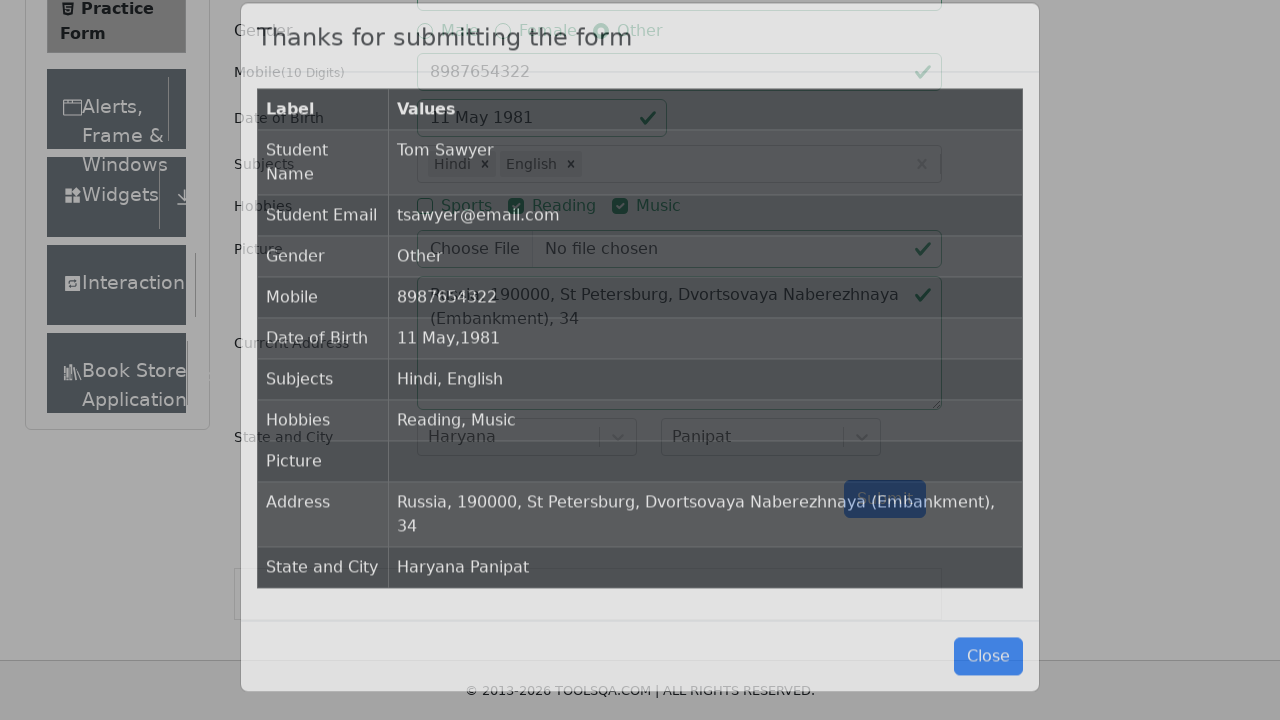

Form submission confirmed - modal appeared with submitted data
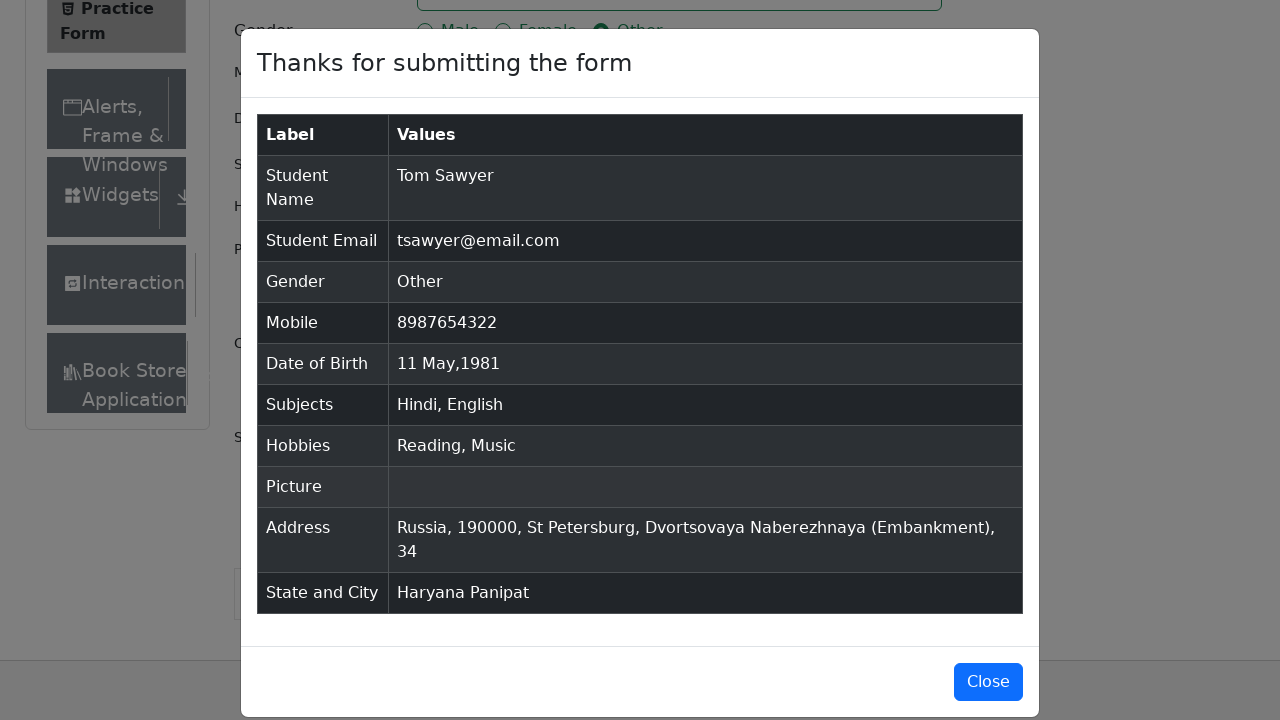

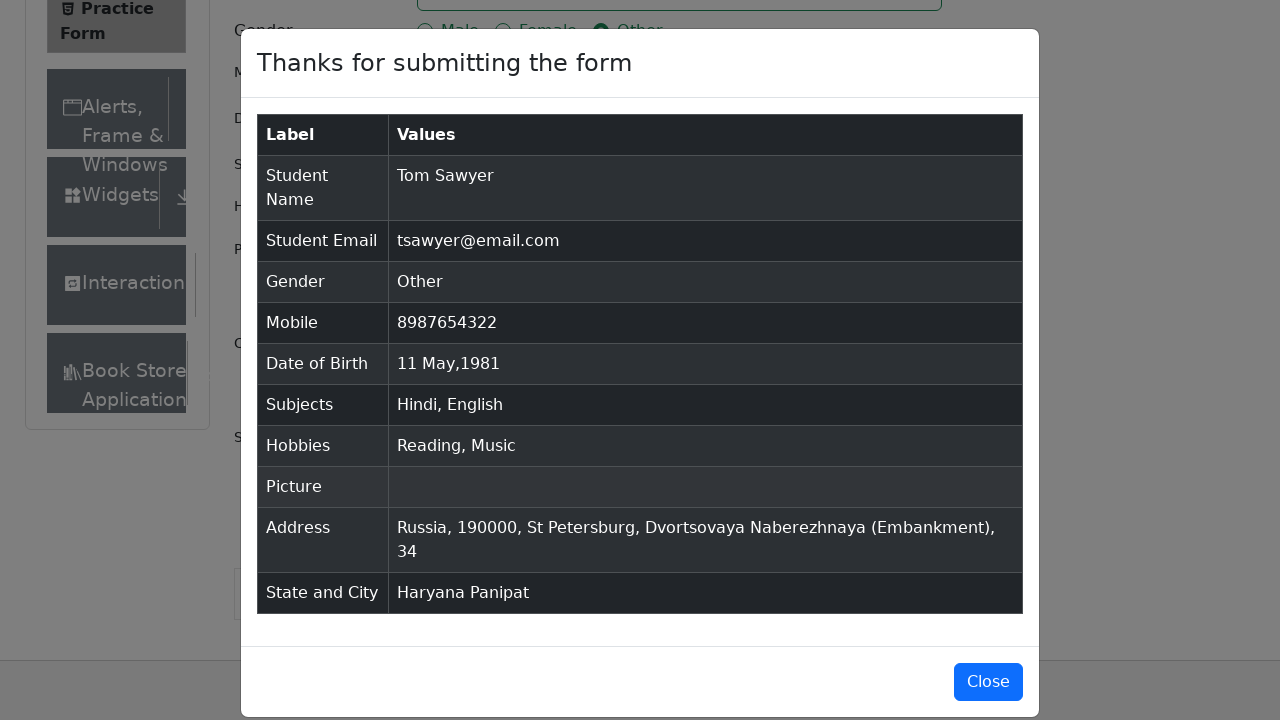